Tests slider interaction by clicking, holding, and moving the slider using arrow keys

Starting URL: https://demoqa.com/slider

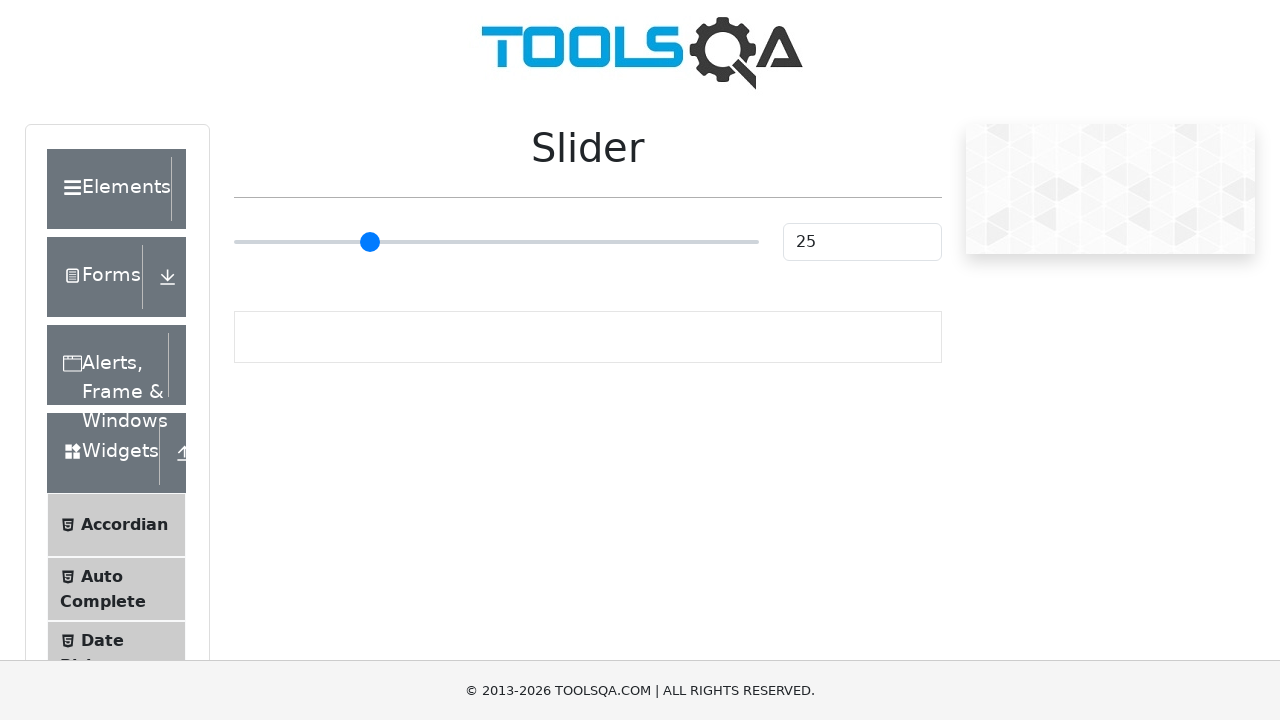

Located slider element on the page
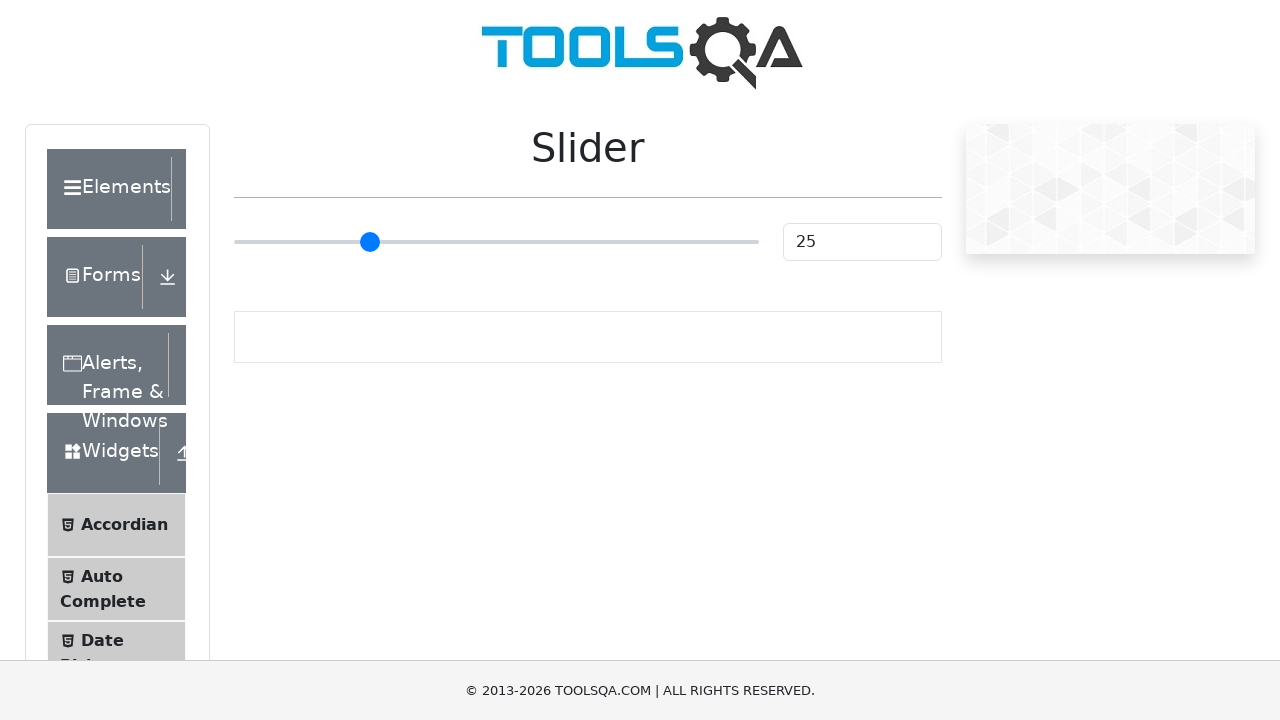

Clicked on the slider to focus it at (496, 242) on #sliderContainer > div.col-9 > span > input
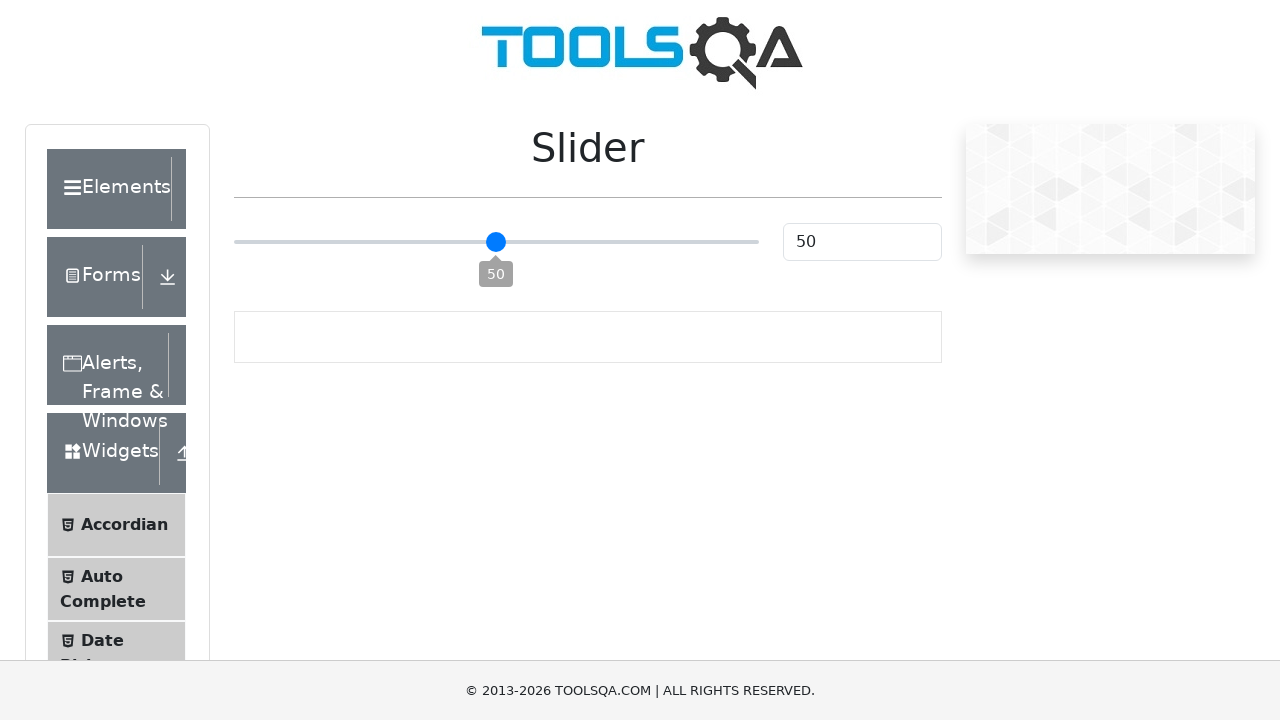

Pressed ArrowRight key (iteration 1 of 25) to move slider
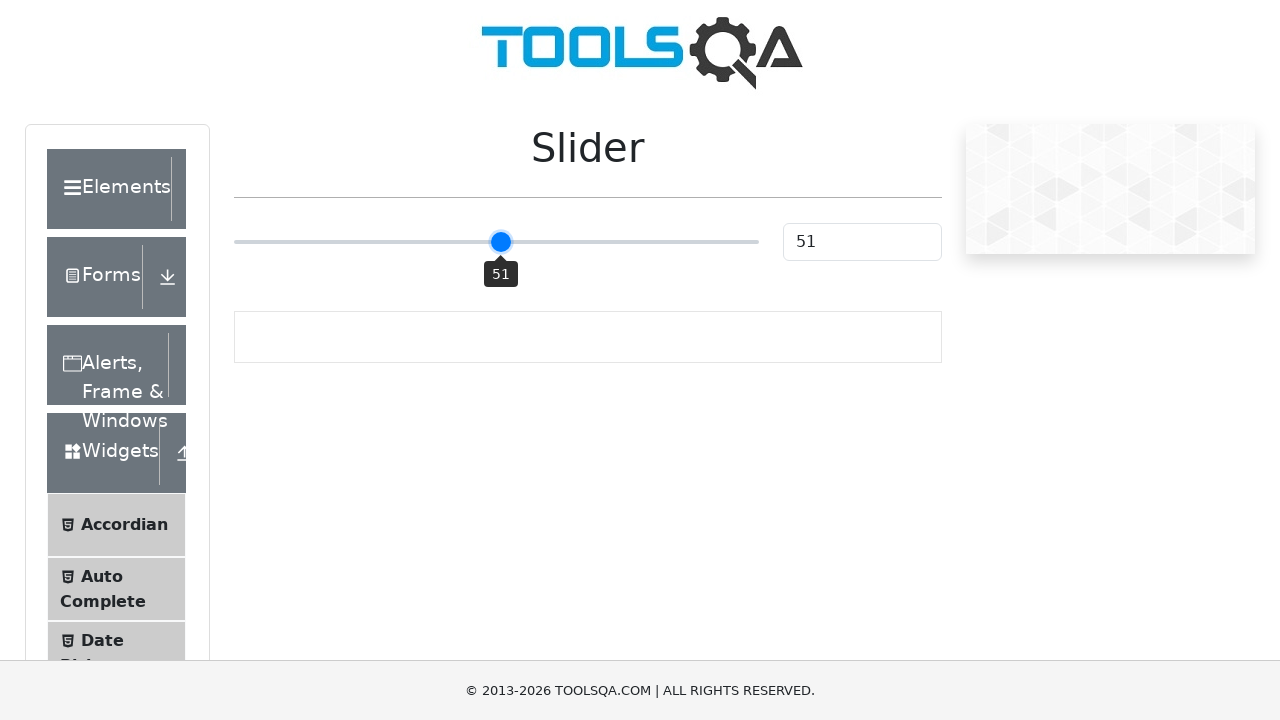

Pressed ArrowRight key (iteration 2 of 25) to move slider
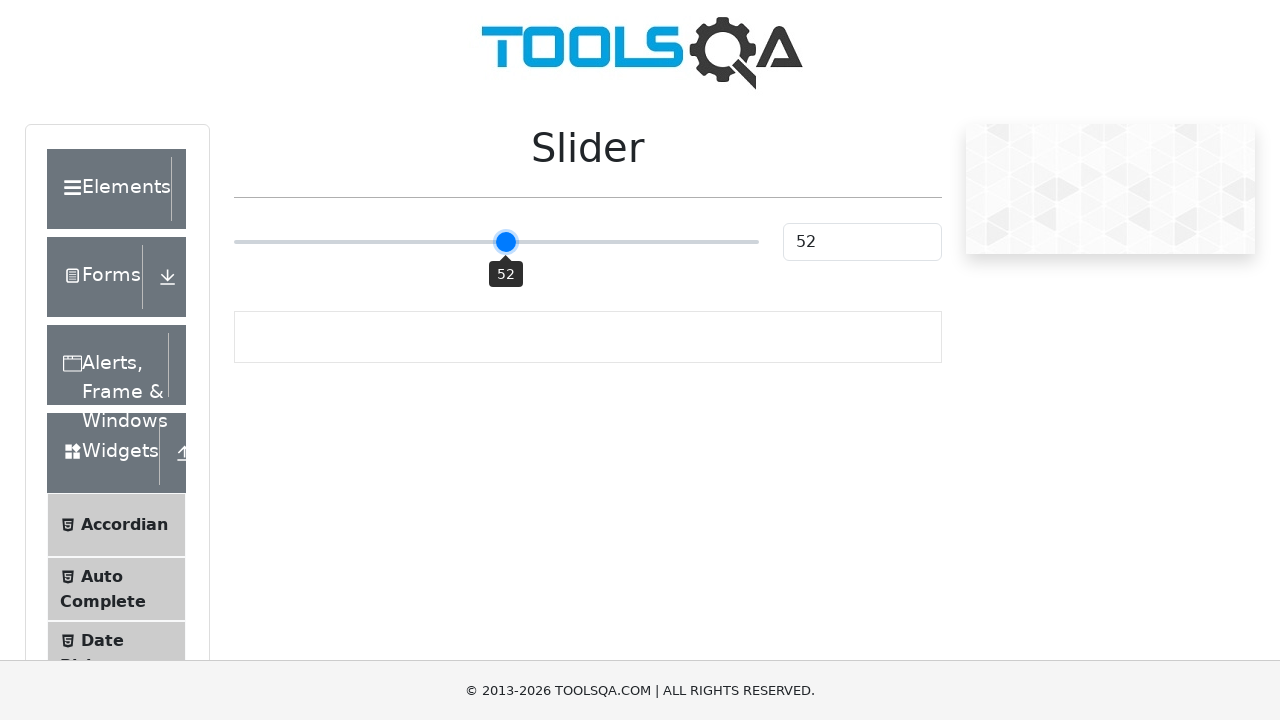

Pressed ArrowRight key (iteration 3 of 25) to move slider
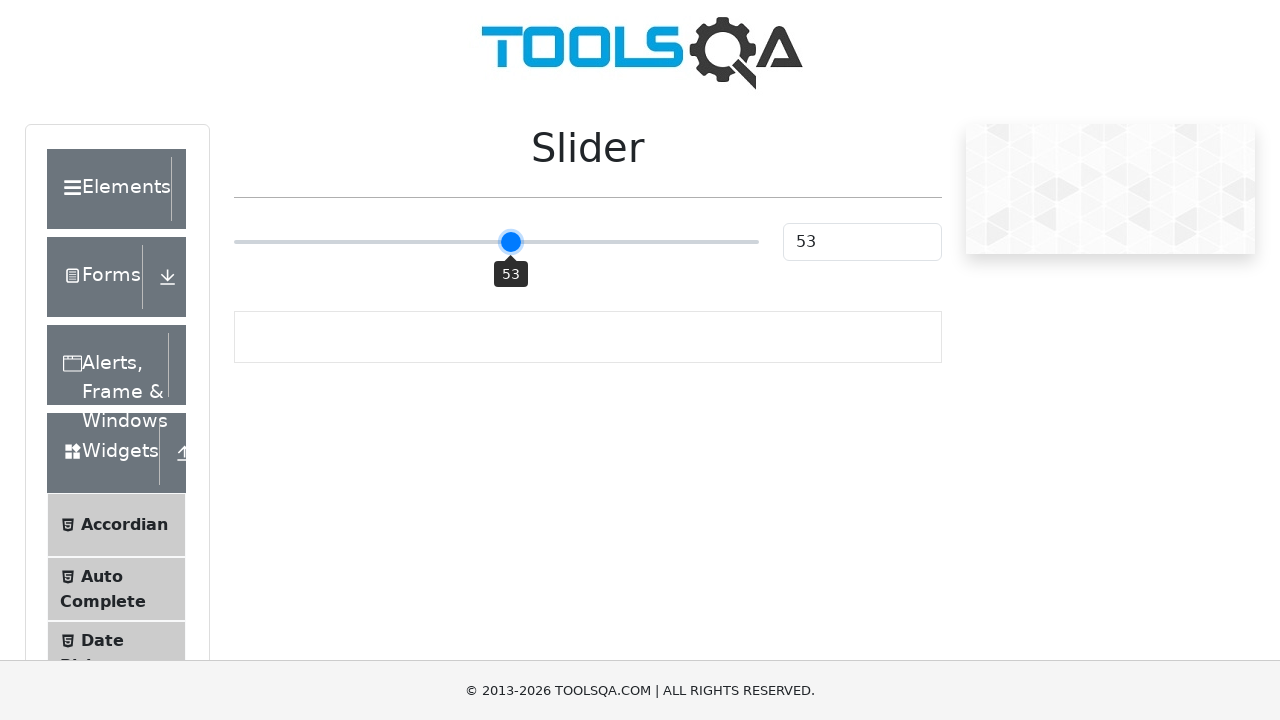

Pressed ArrowRight key (iteration 4 of 25) to move slider
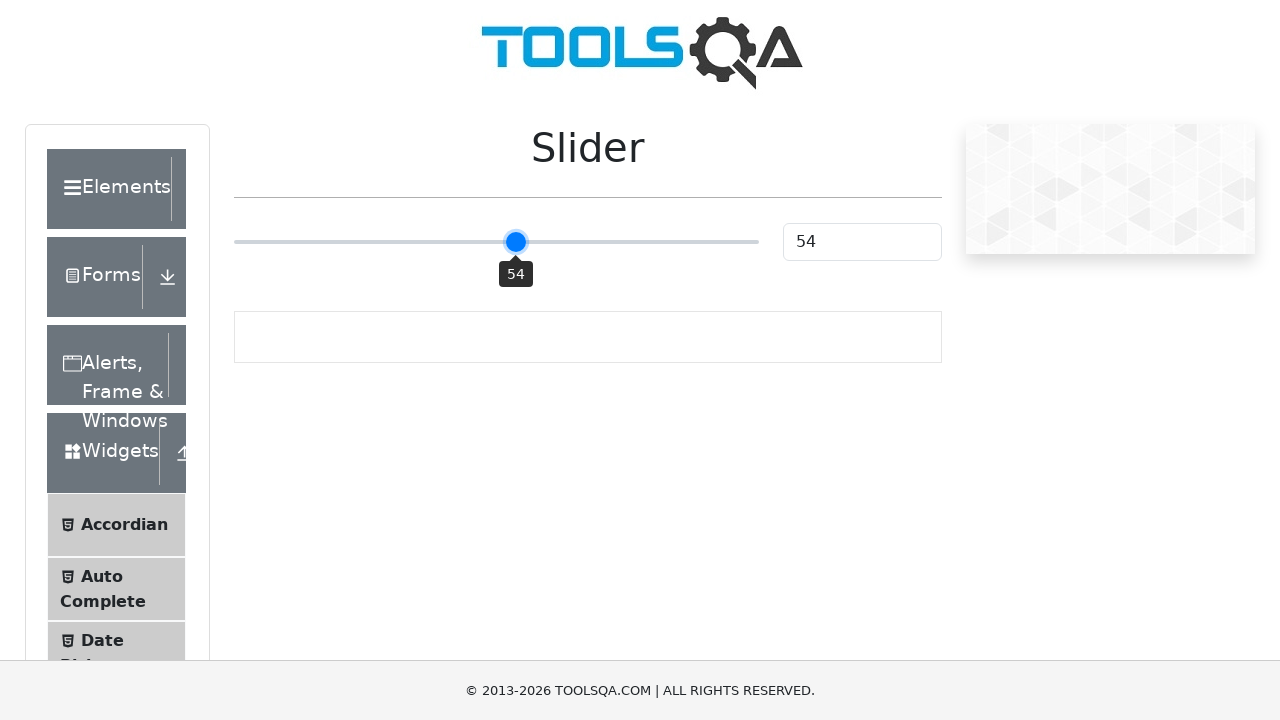

Pressed ArrowRight key (iteration 5 of 25) to move slider
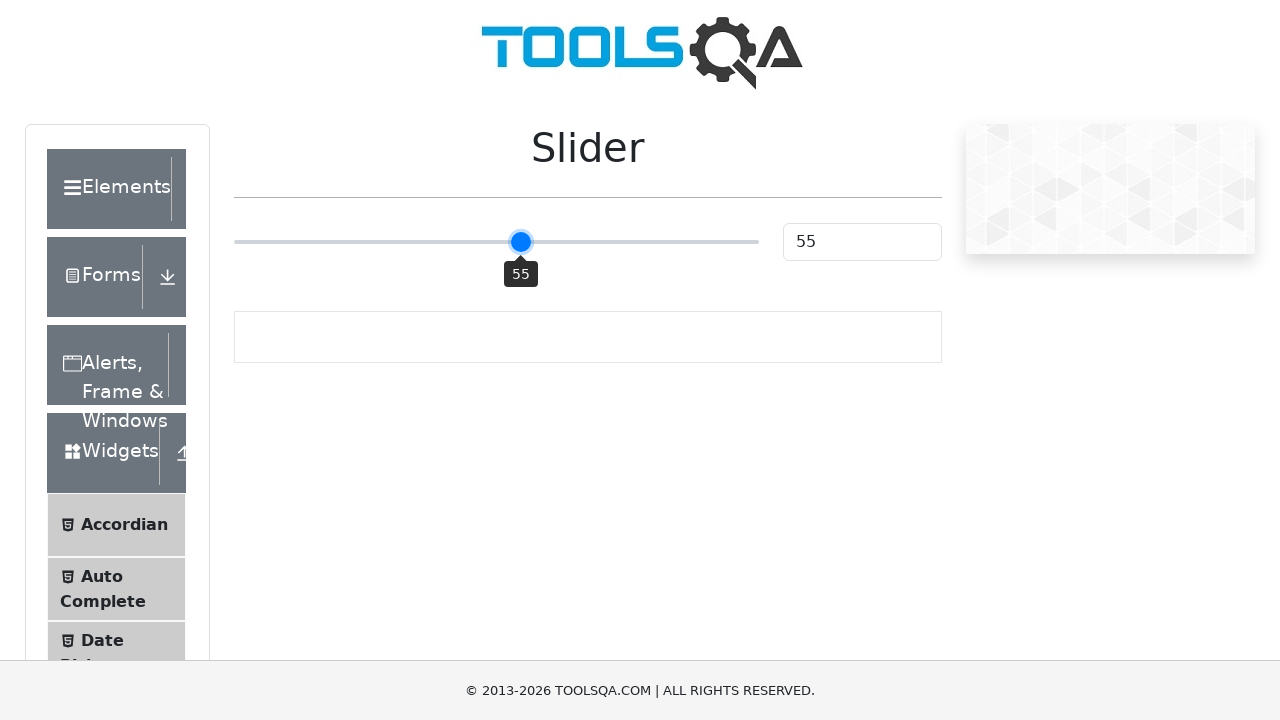

Pressed ArrowRight key (iteration 6 of 25) to move slider
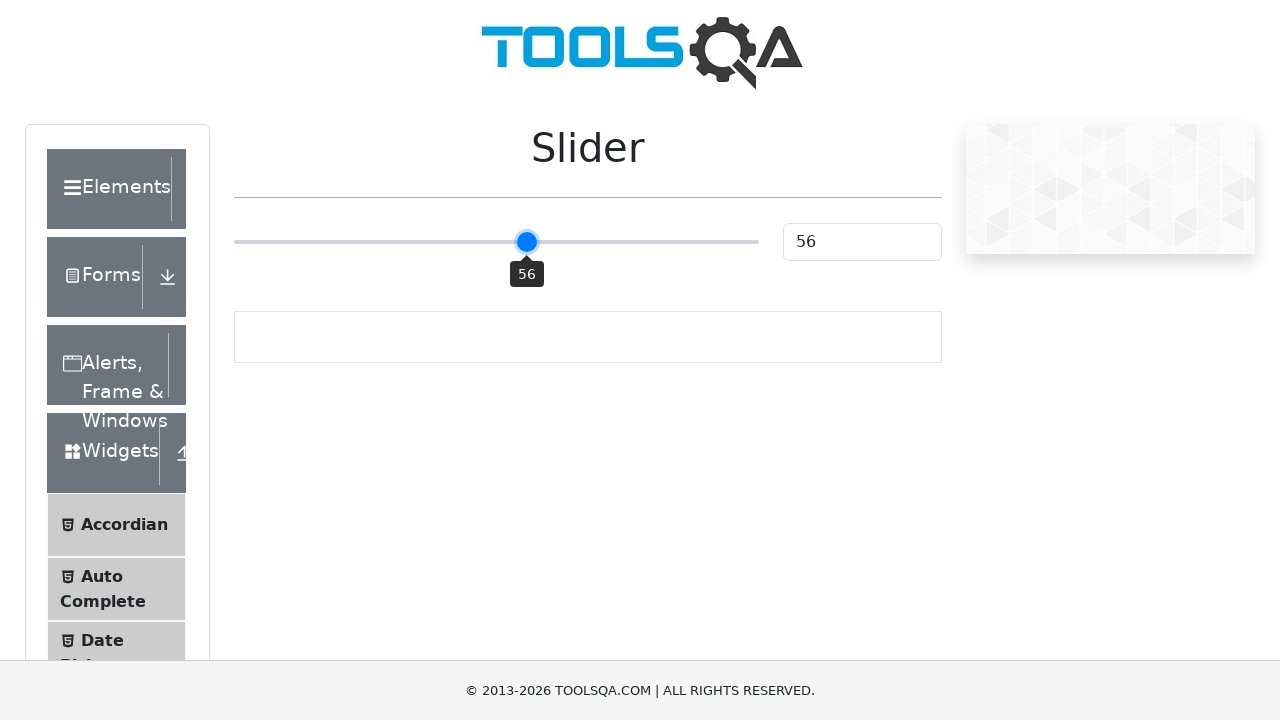

Pressed ArrowRight key (iteration 7 of 25) to move slider
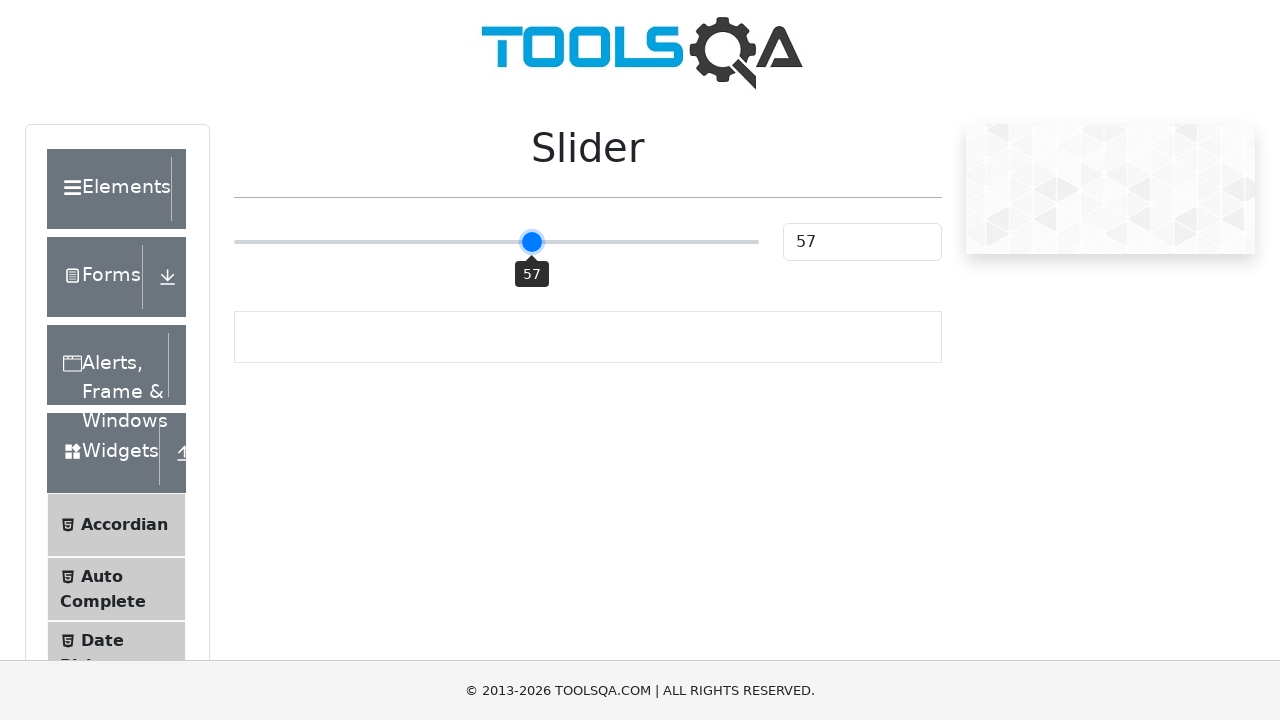

Pressed ArrowRight key (iteration 8 of 25) to move slider
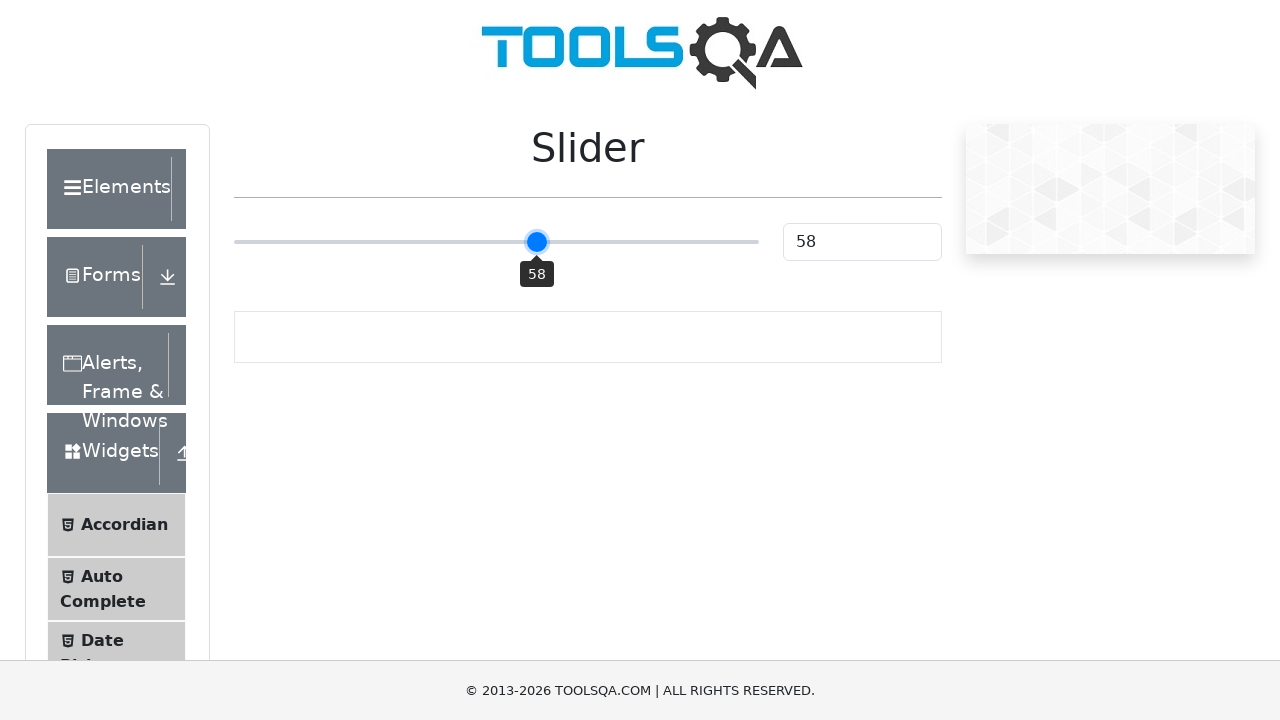

Pressed ArrowRight key (iteration 9 of 25) to move slider
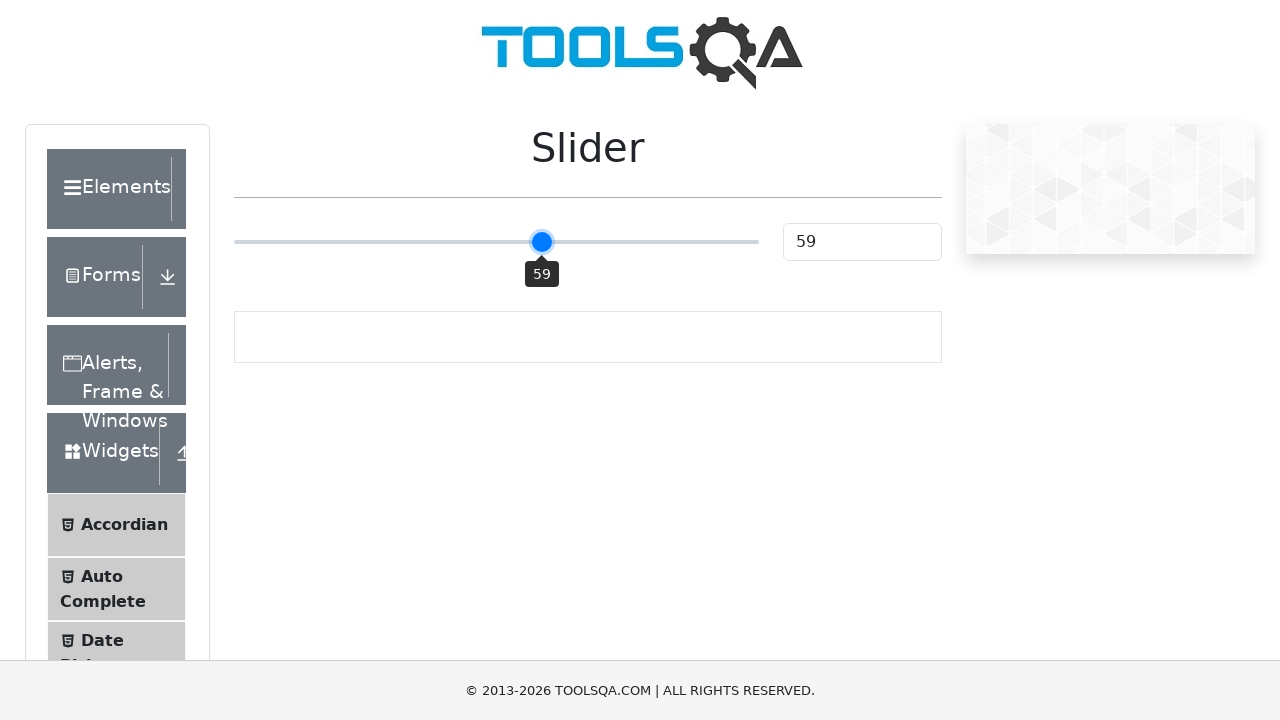

Pressed ArrowRight key (iteration 10 of 25) to move slider
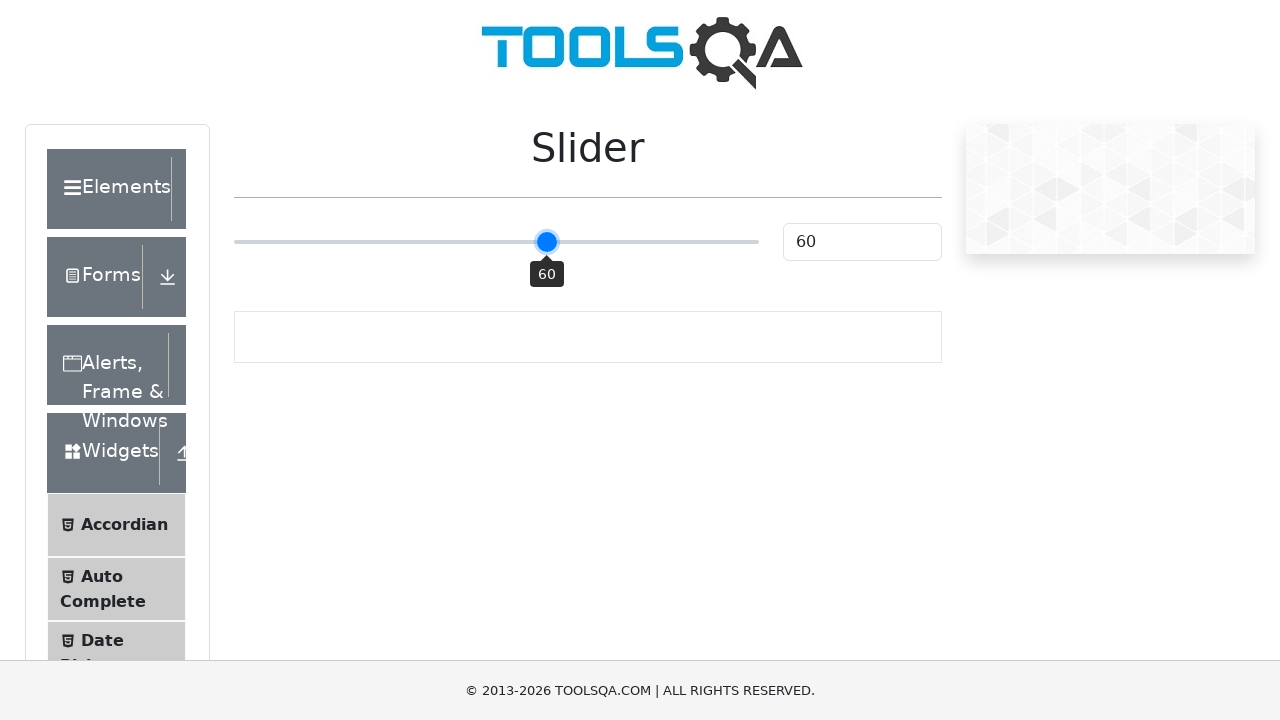

Pressed ArrowRight key (iteration 11 of 25) to move slider
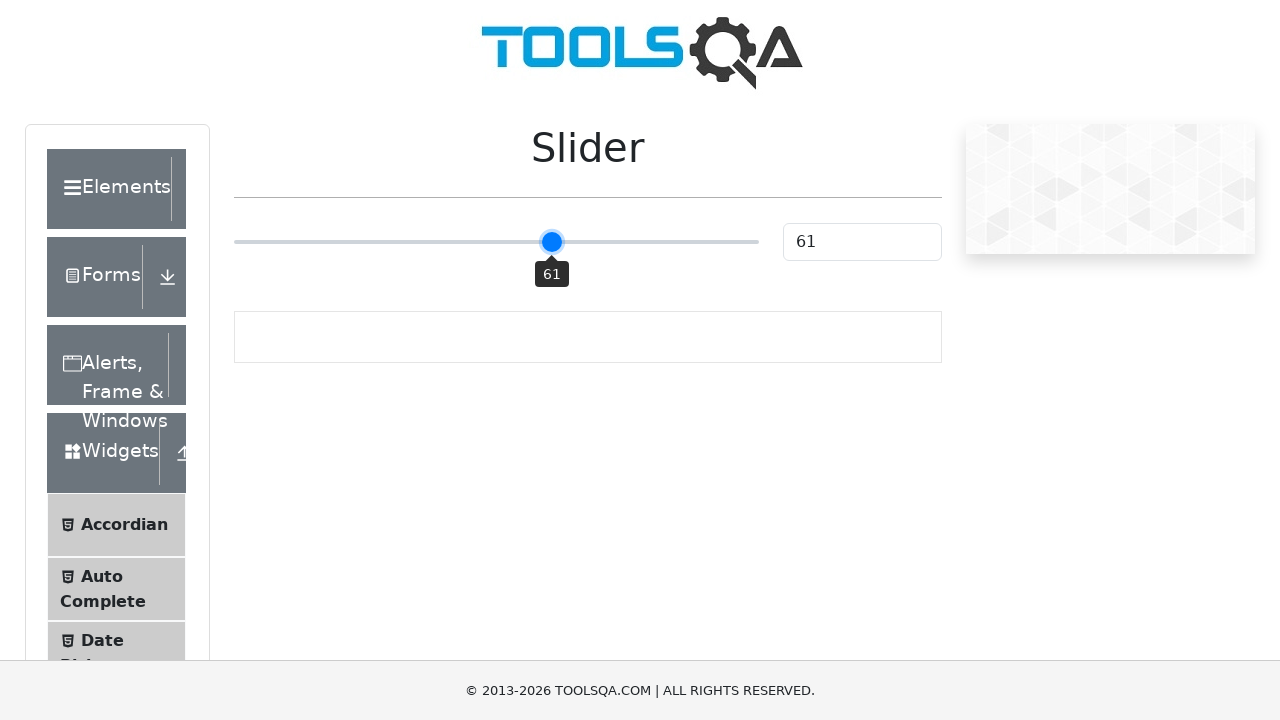

Pressed ArrowRight key (iteration 12 of 25) to move slider
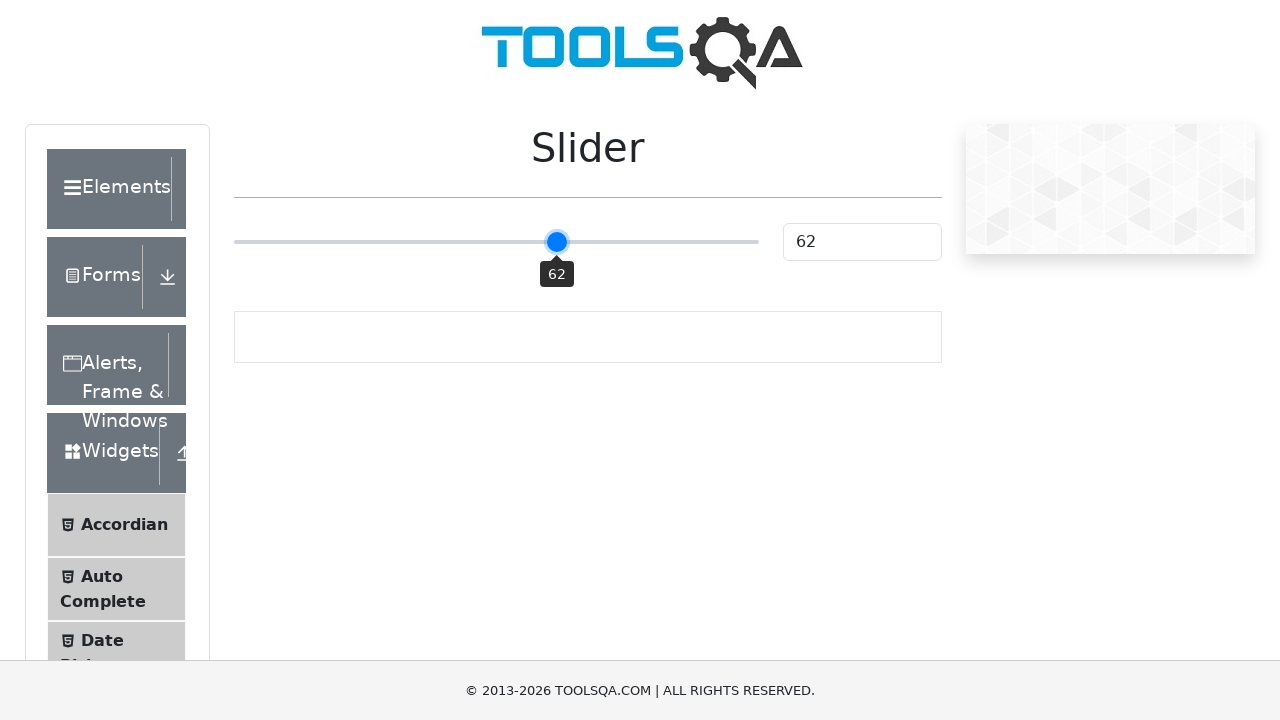

Pressed ArrowRight key (iteration 13 of 25) to move slider
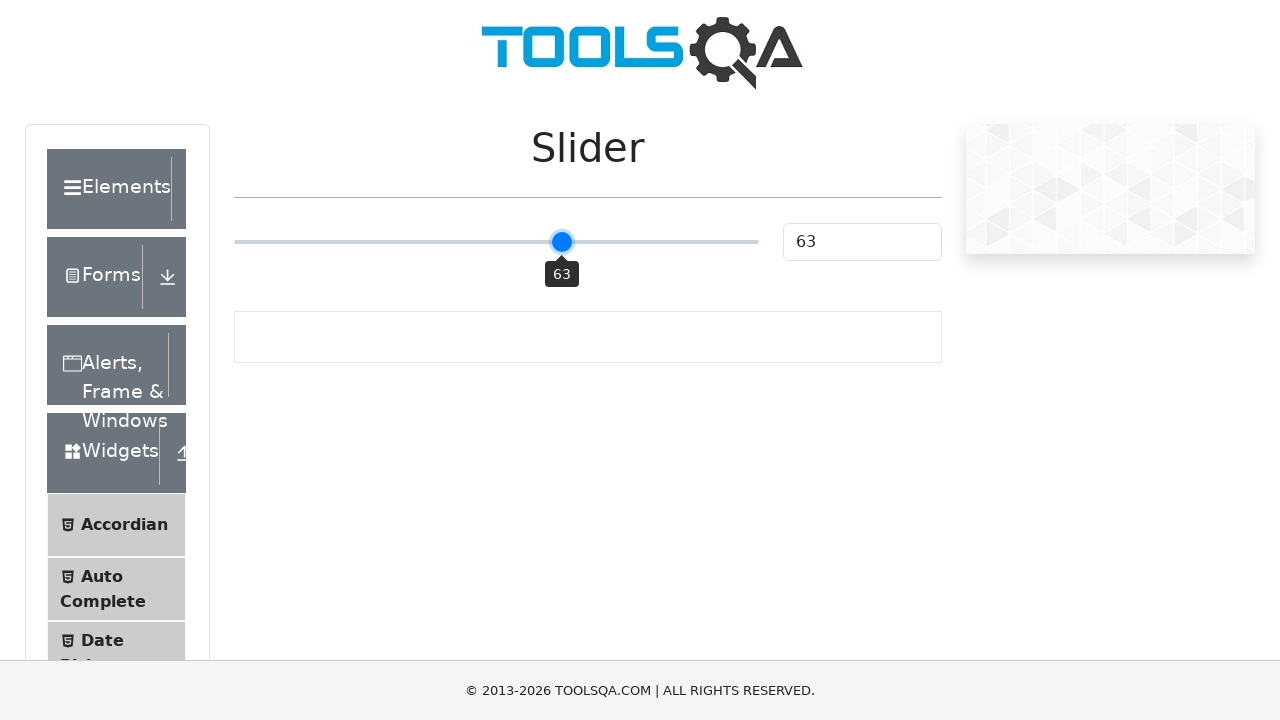

Pressed ArrowRight key (iteration 14 of 25) to move slider
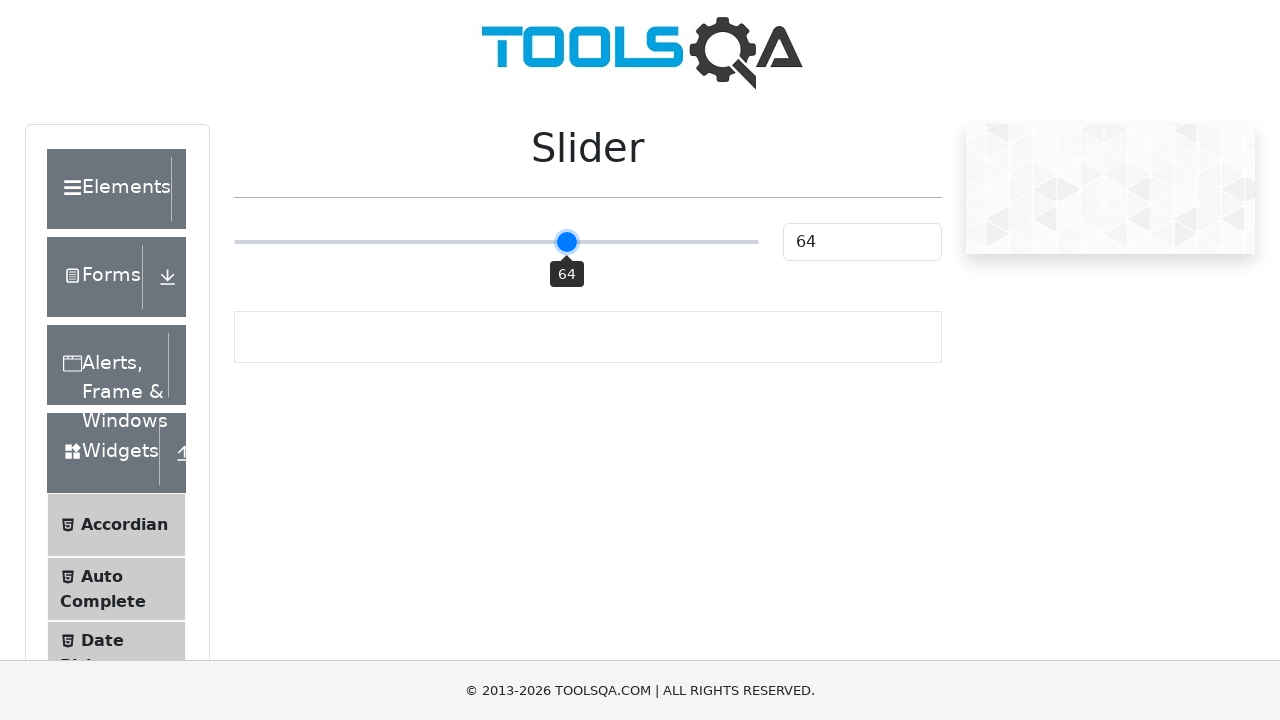

Pressed ArrowRight key (iteration 15 of 25) to move slider
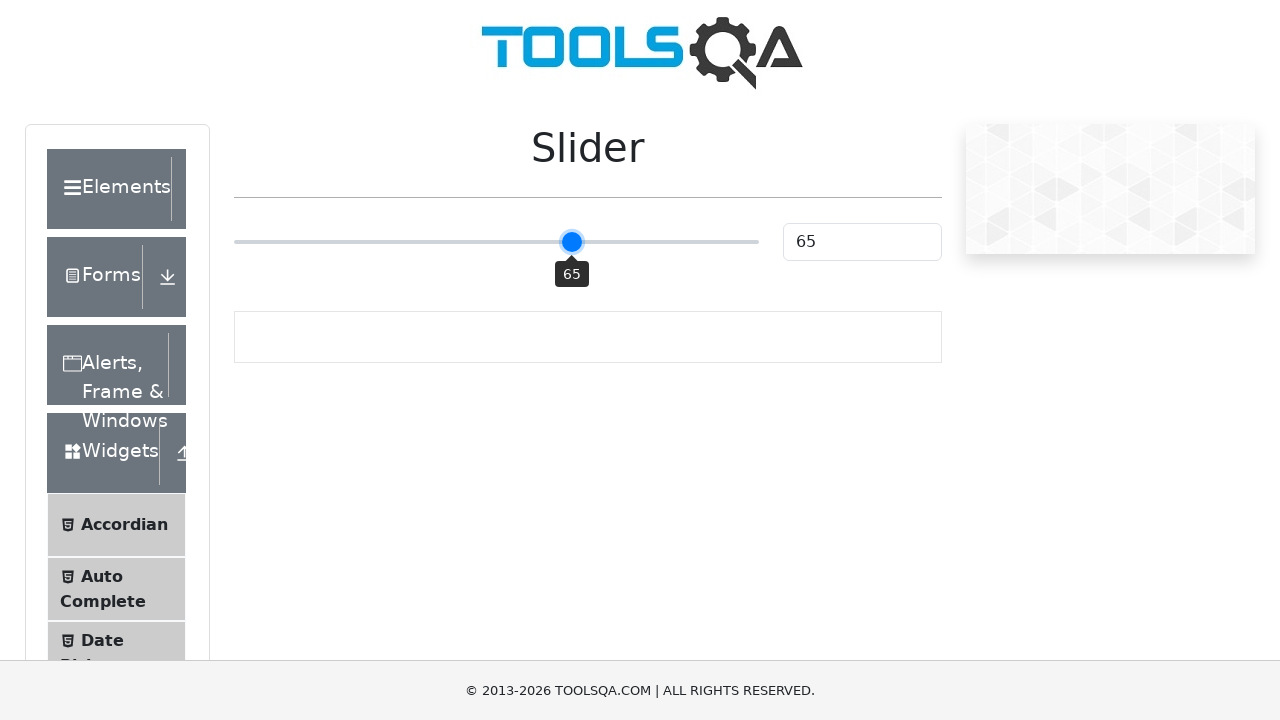

Pressed ArrowRight key (iteration 16 of 25) to move slider
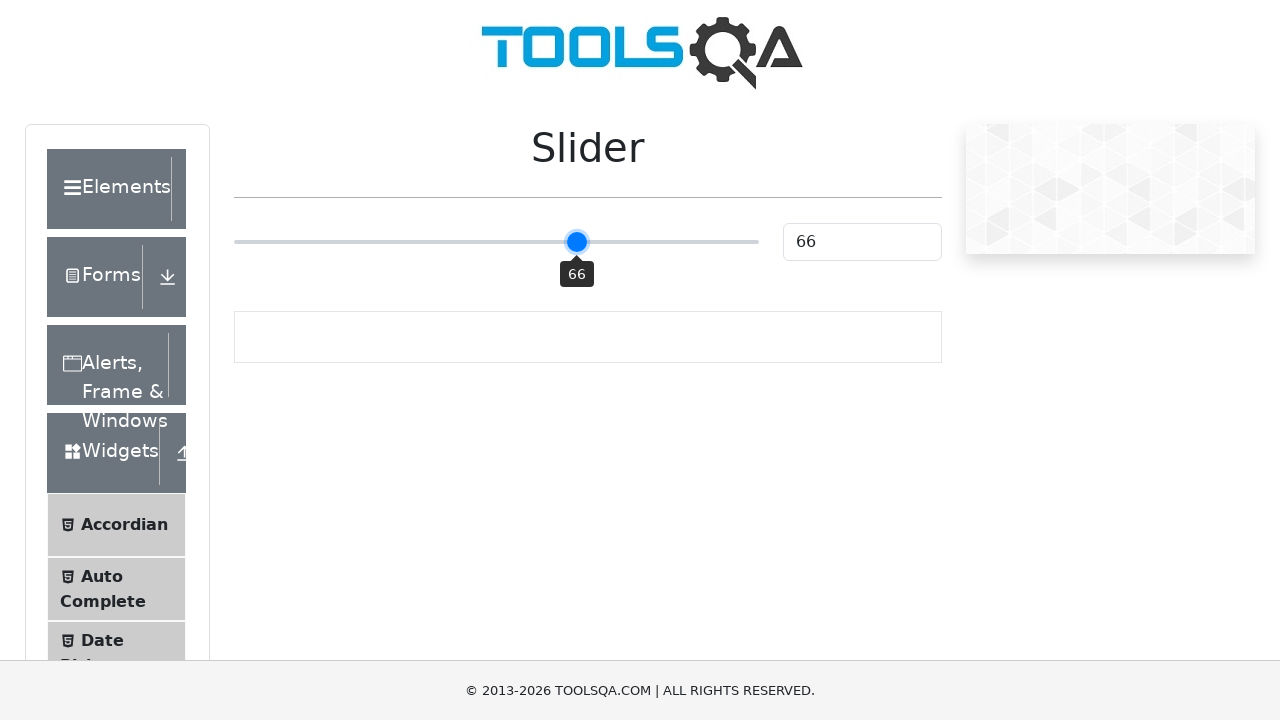

Pressed ArrowRight key (iteration 17 of 25) to move slider
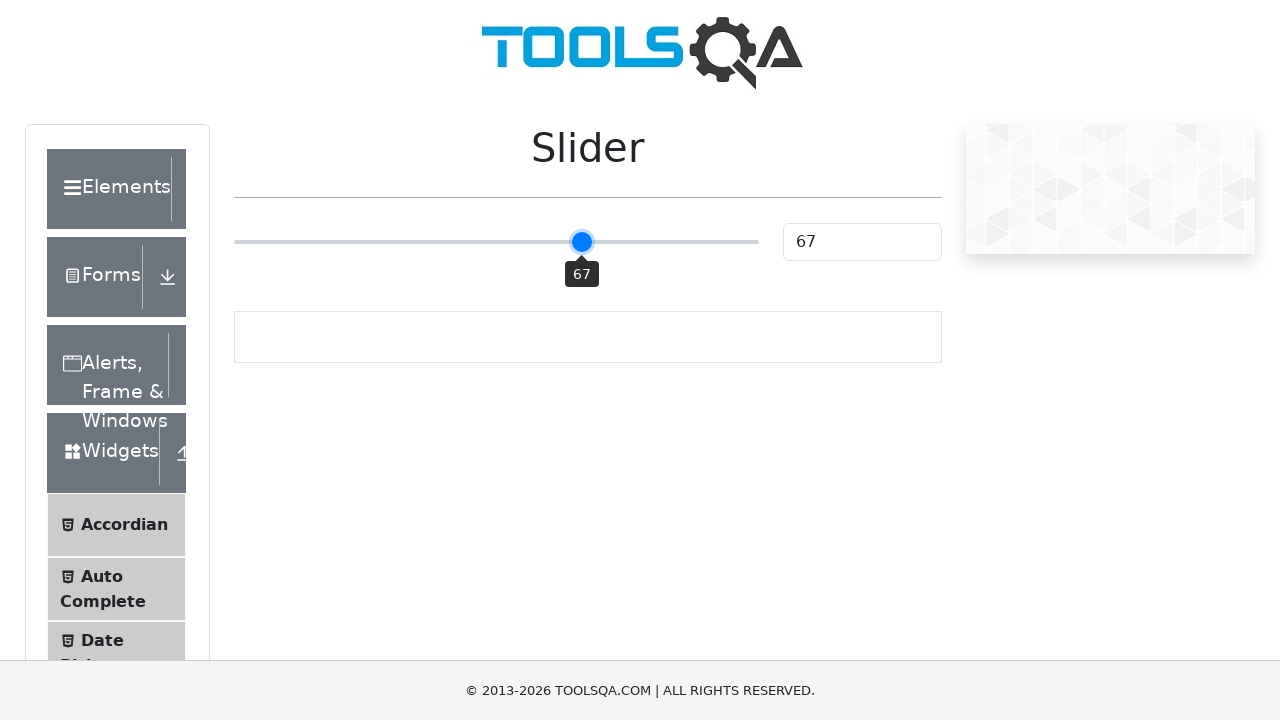

Pressed ArrowRight key (iteration 18 of 25) to move slider
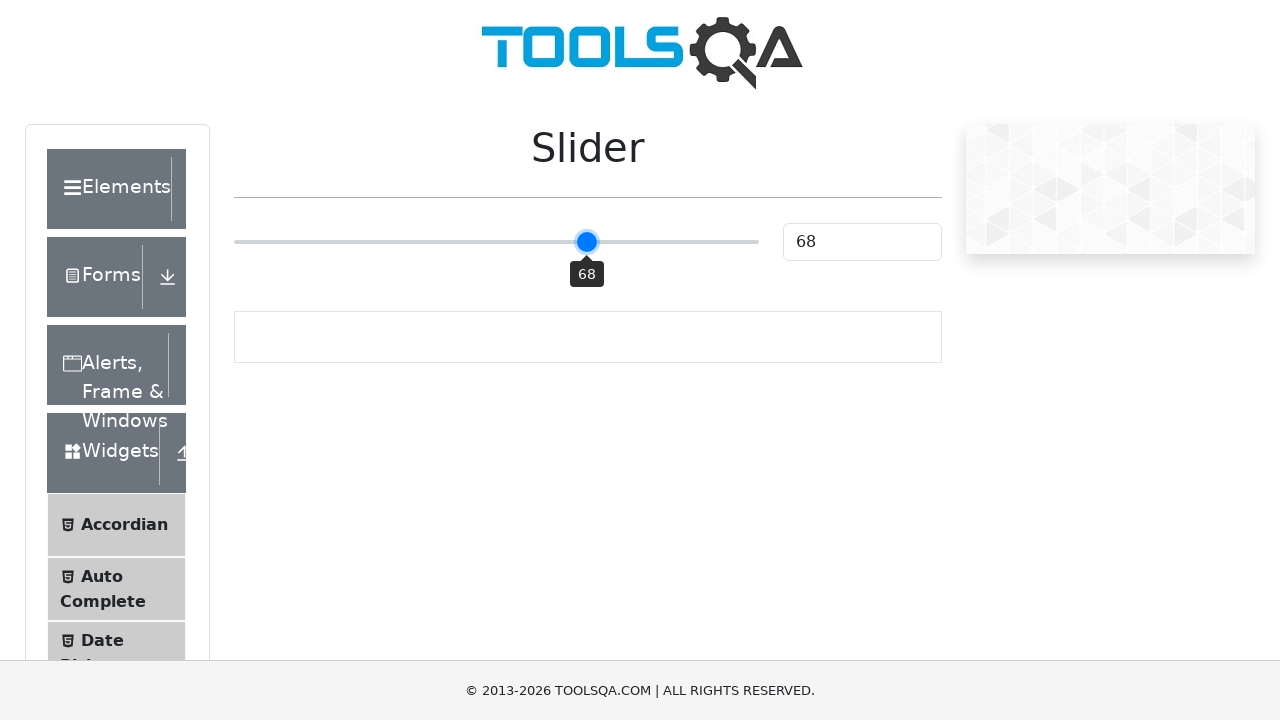

Pressed ArrowRight key (iteration 19 of 25) to move slider
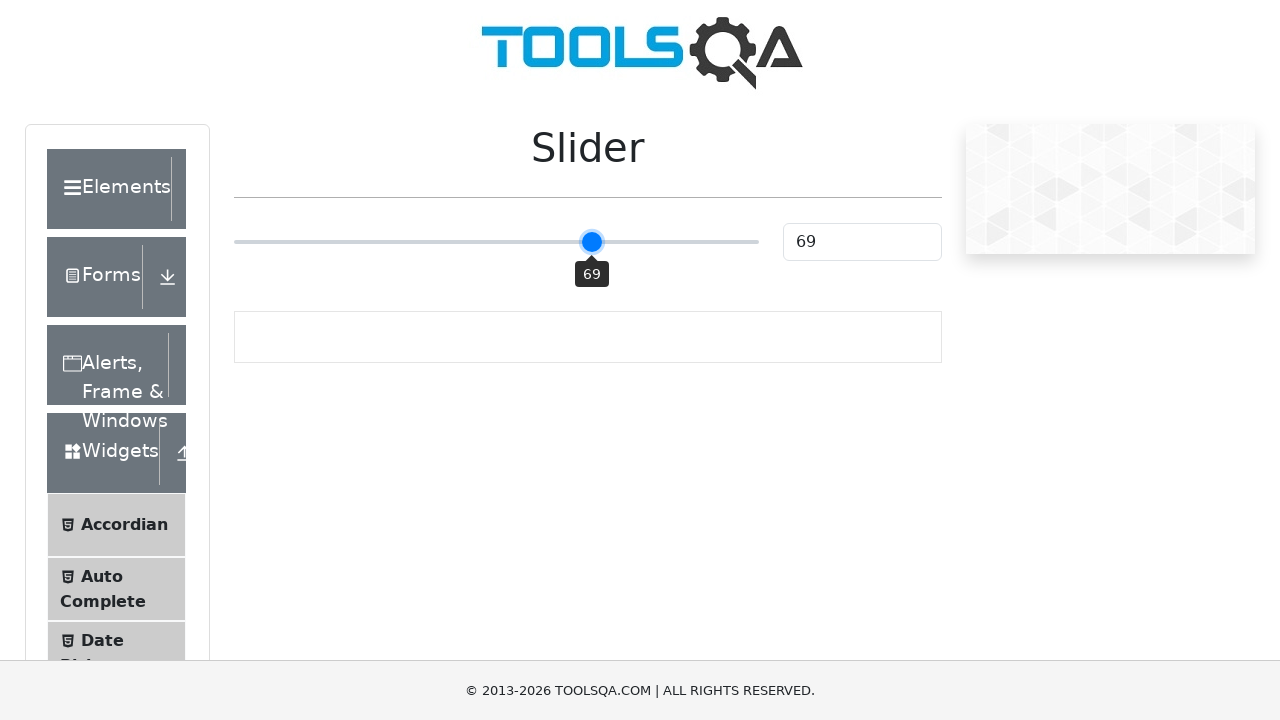

Pressed ArrowRight key (iteration 20 of 25) to move slider
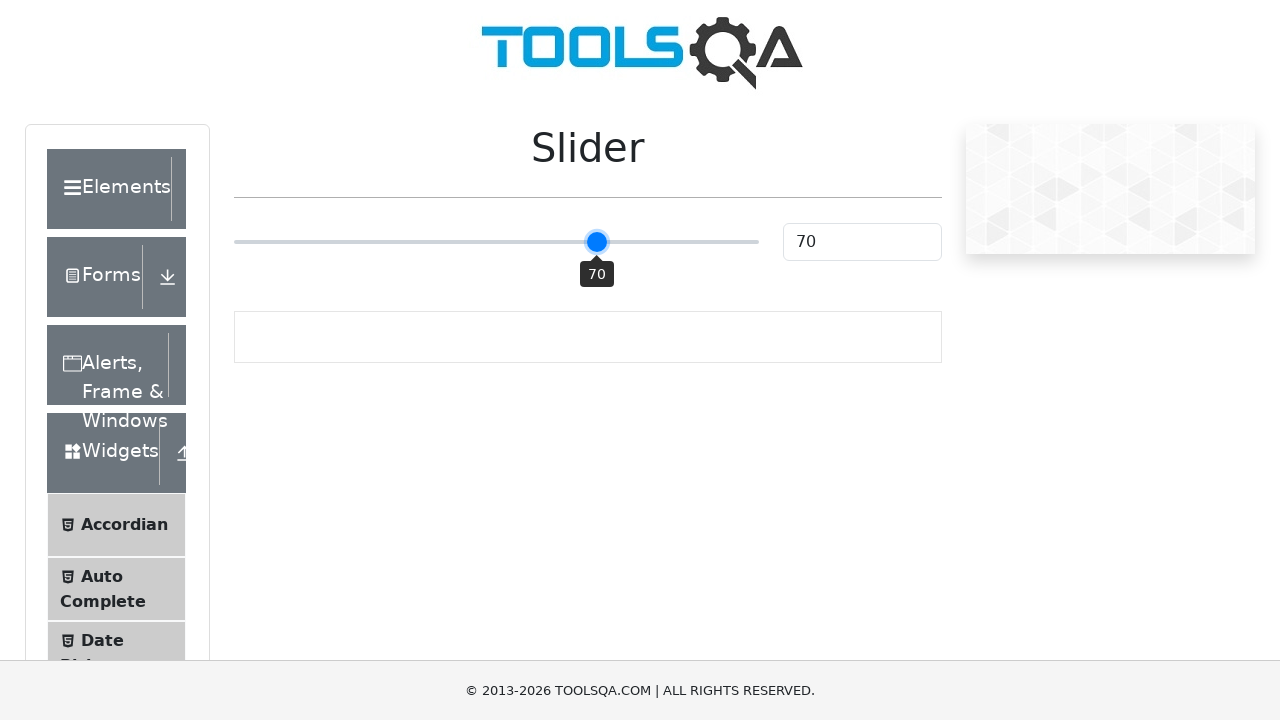

Pressed ArrowRight key (iteration 21 of 25) to move slider
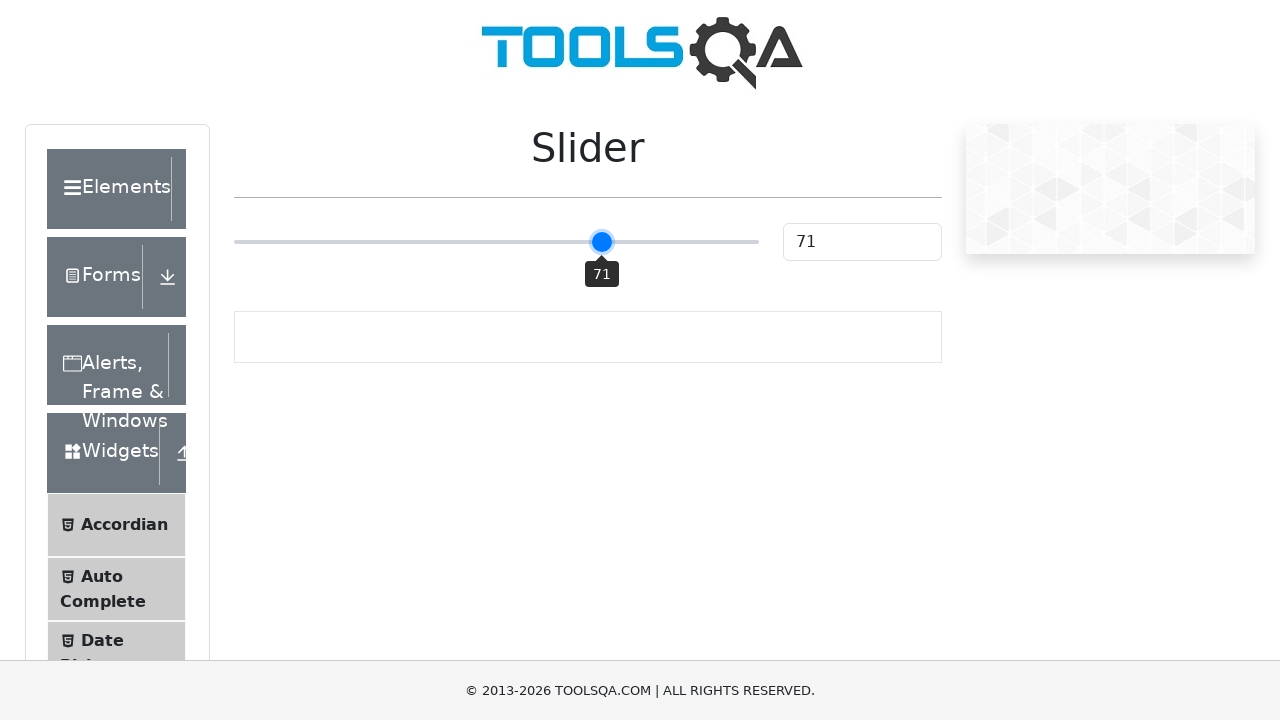

Pressed ArrowRight key (iteration 22 of 25) to move slider
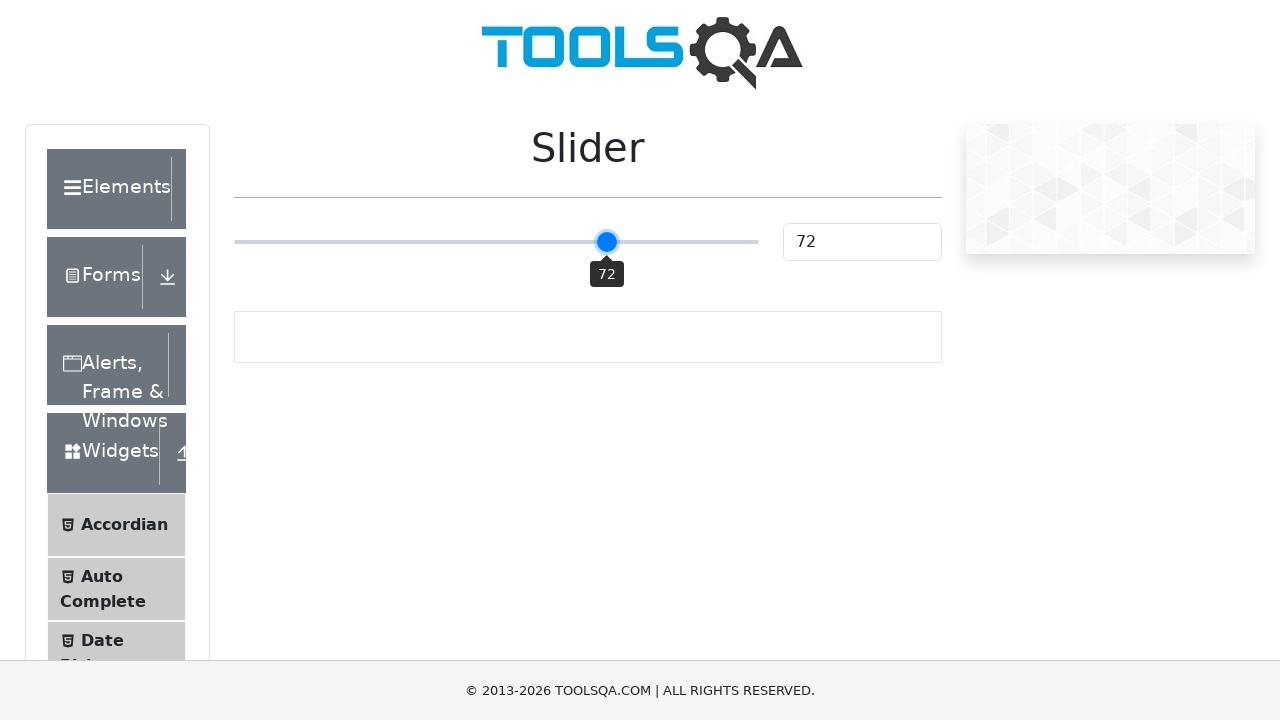

Pressed ArrowRight key (iteration 23 of 25) to move slider
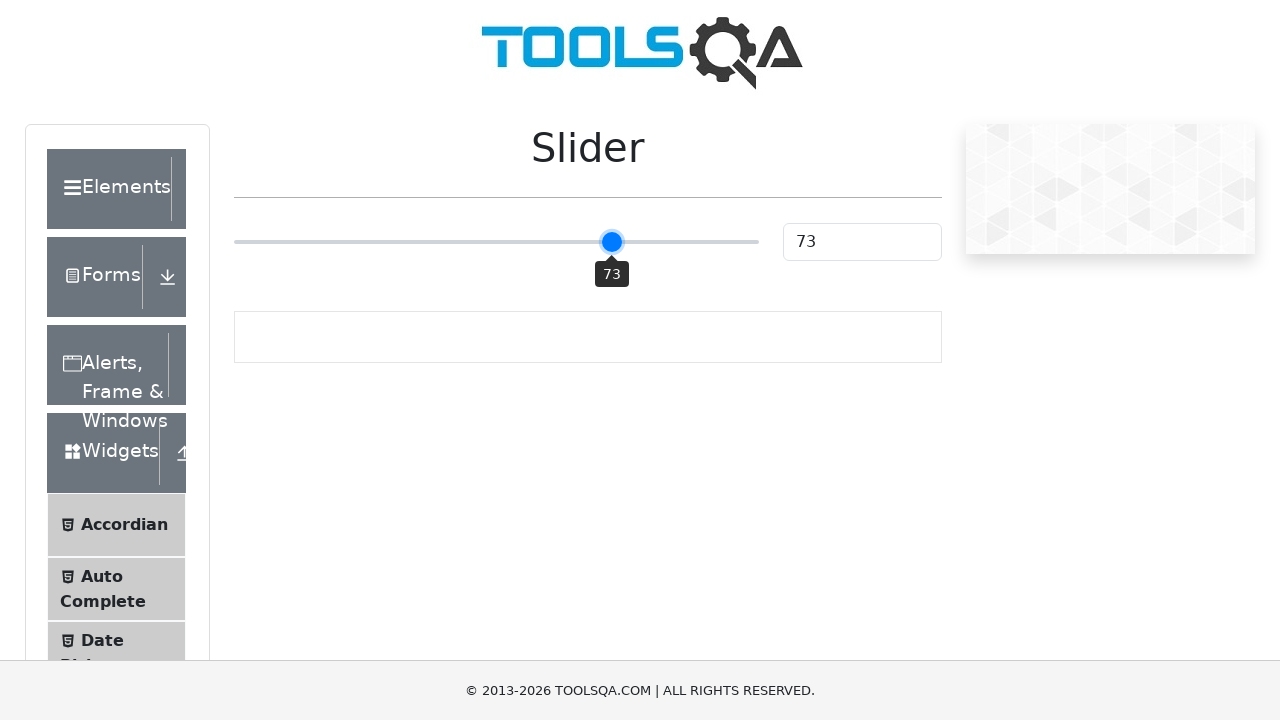

Pressed ArrowRight key (iteration 24 of 25) to move slider
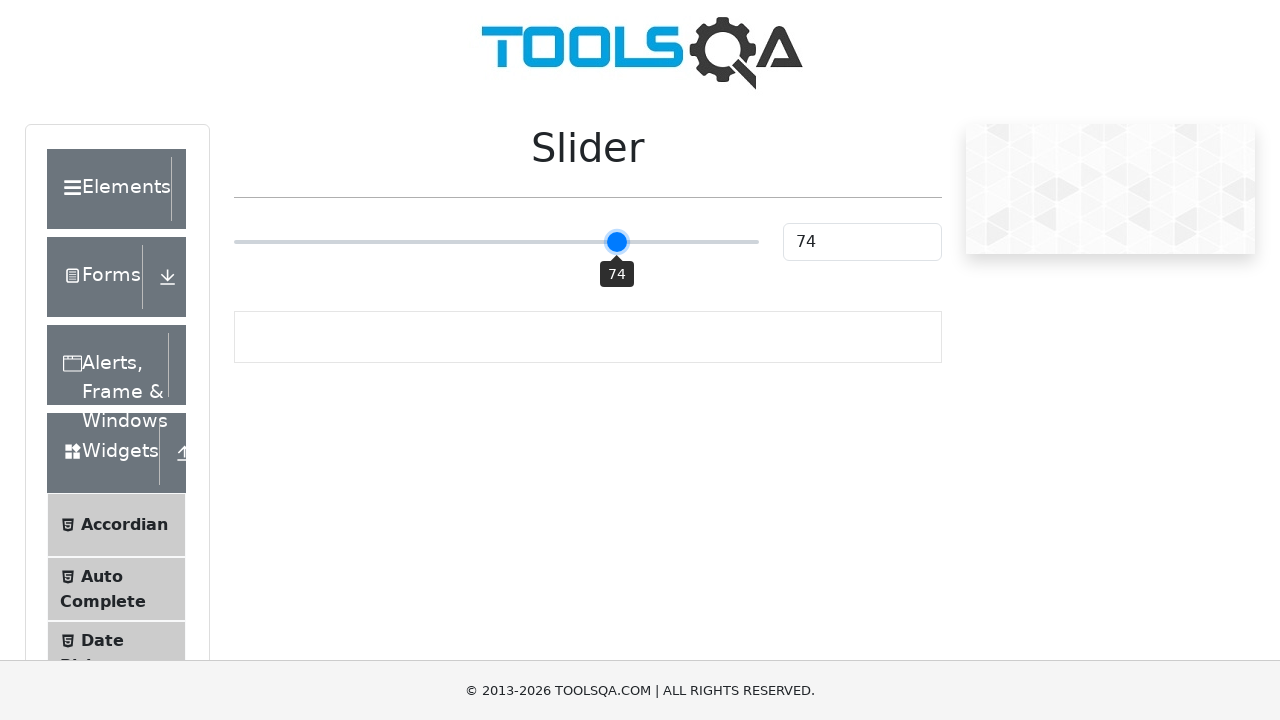

Pressed ArrowRight key (iteration 25 of 25) to move slider
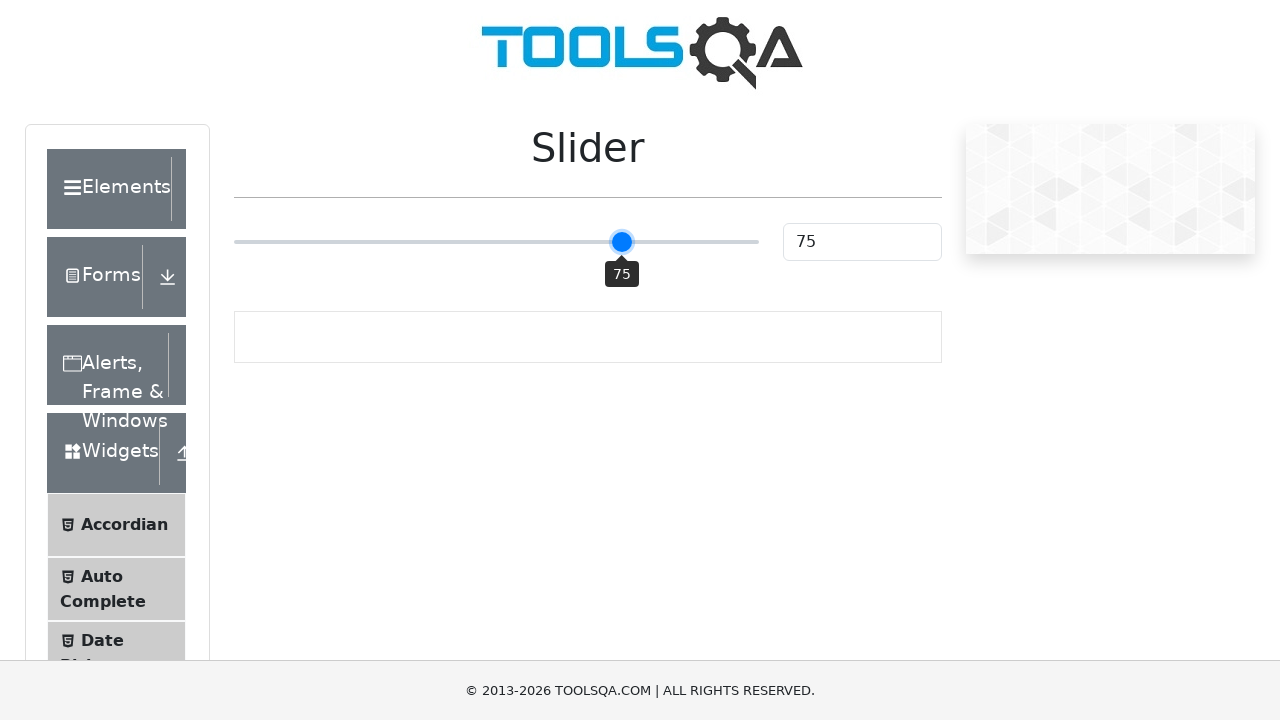

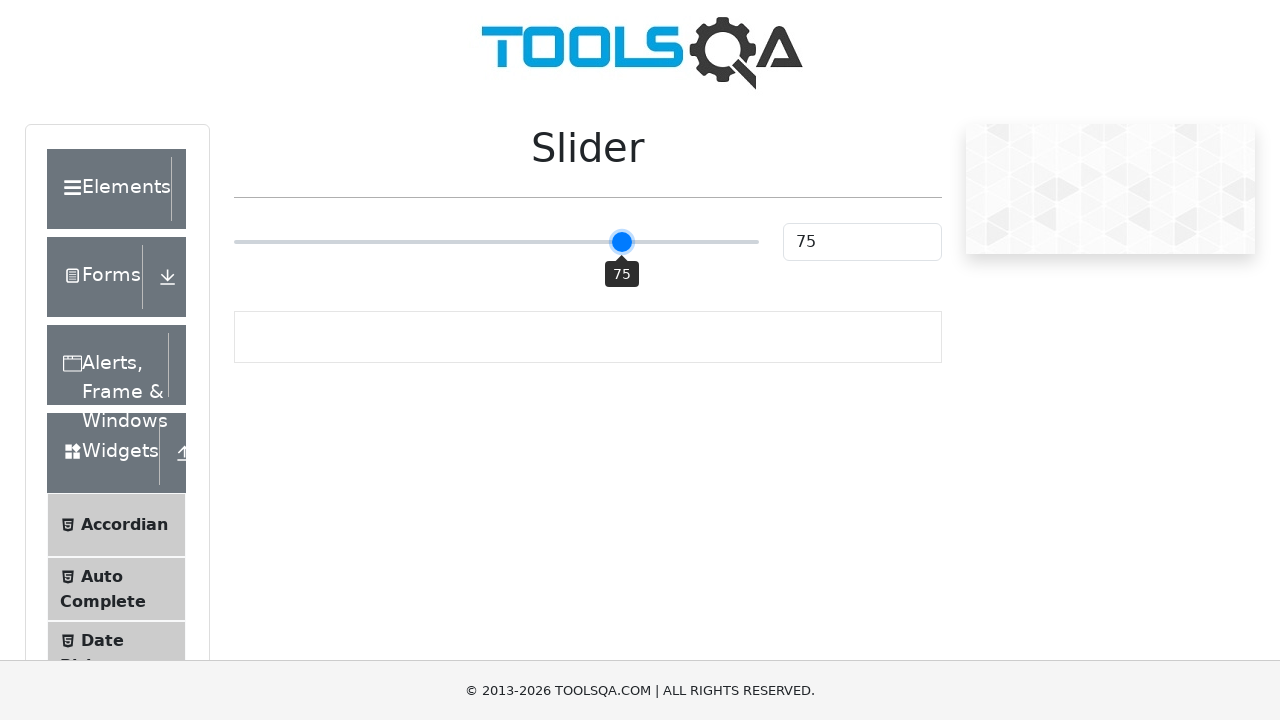